Navigates to the Selenium HQ website homepage

Starting URL: http://seleniumhq.org/

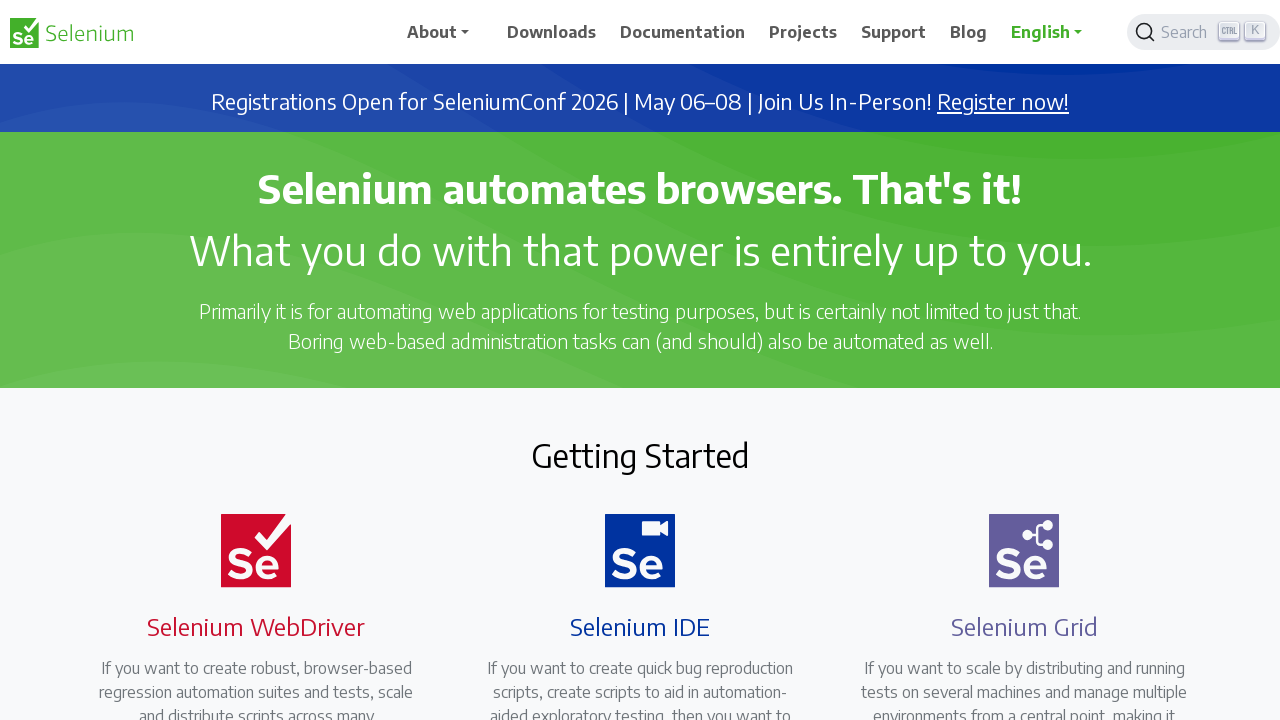

Navigated to Selenium HQ website homepage
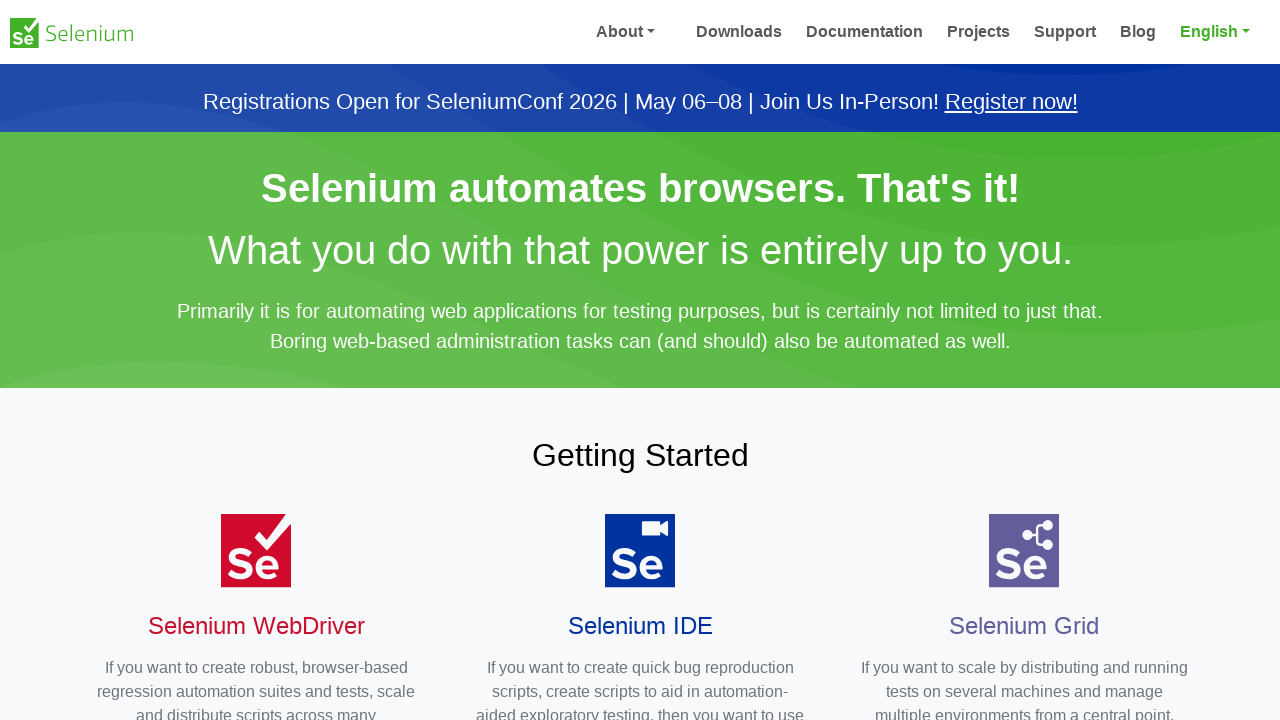

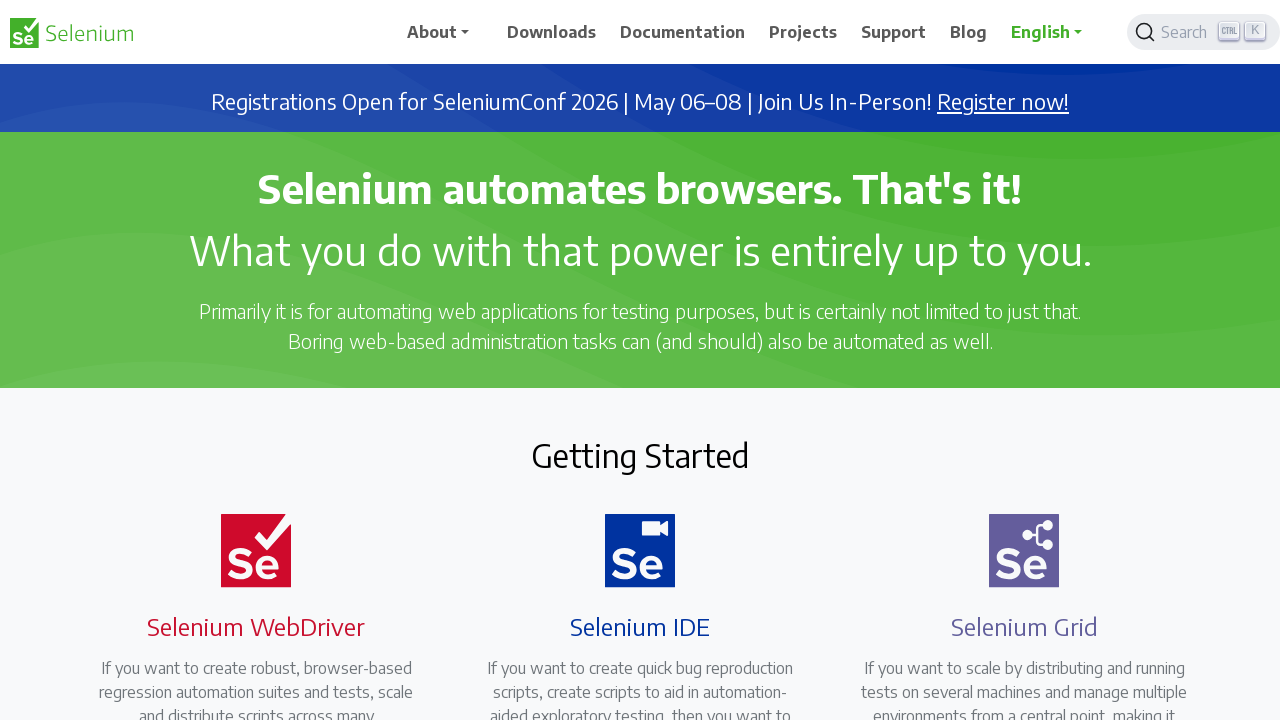